Tests drag and drop functionality by dragging an element and dropping it onto a target area within an iframe

Starting URL: https://jqueryui.com/droppable/

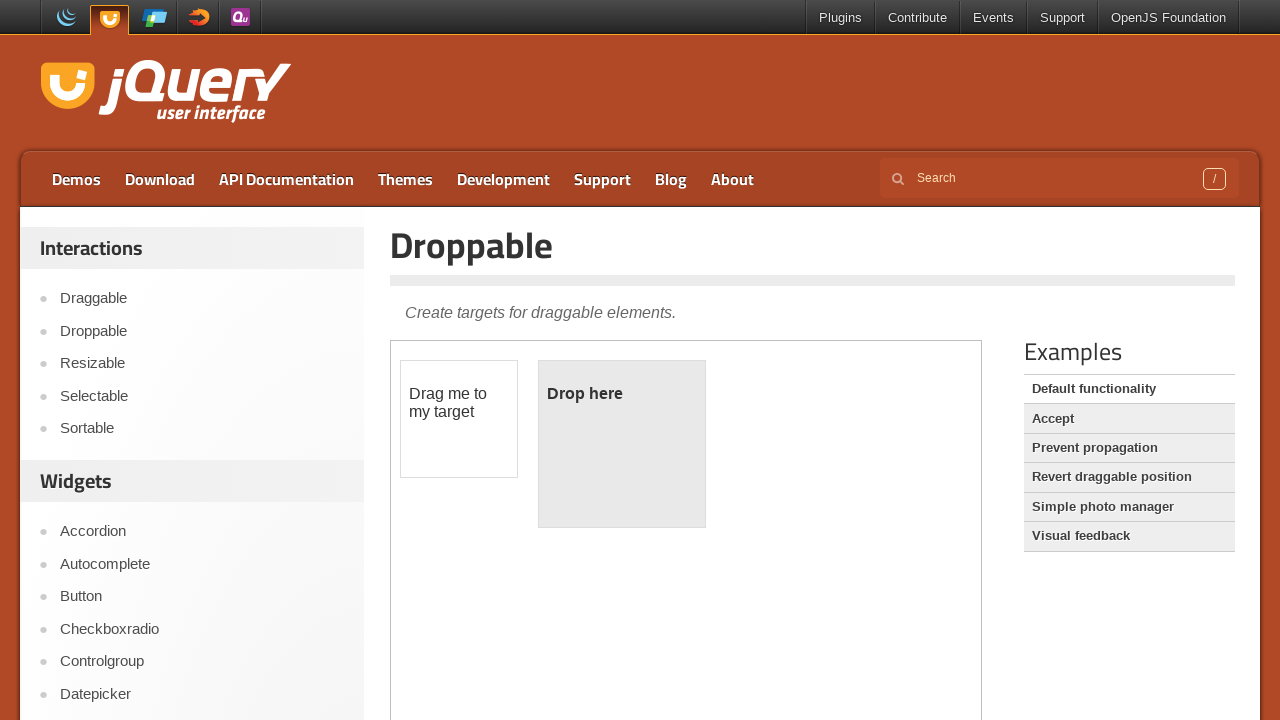

Located the demo iframe
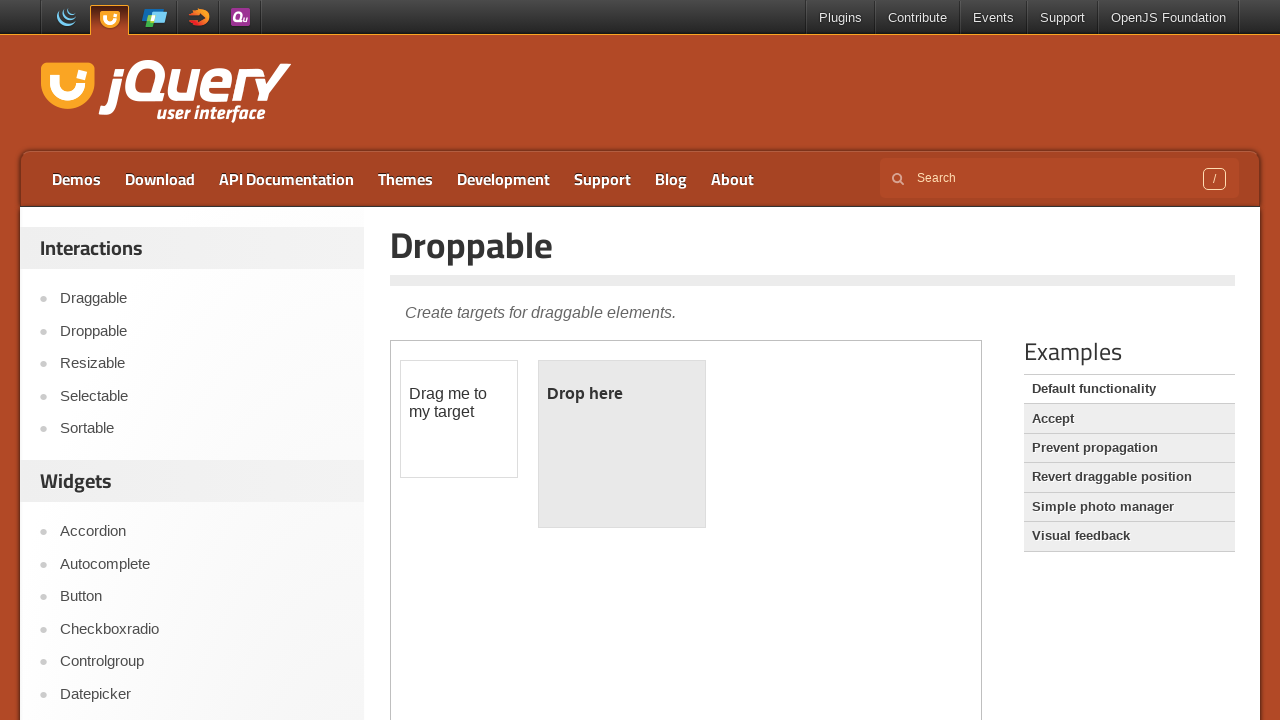

Located draggable element within iframe
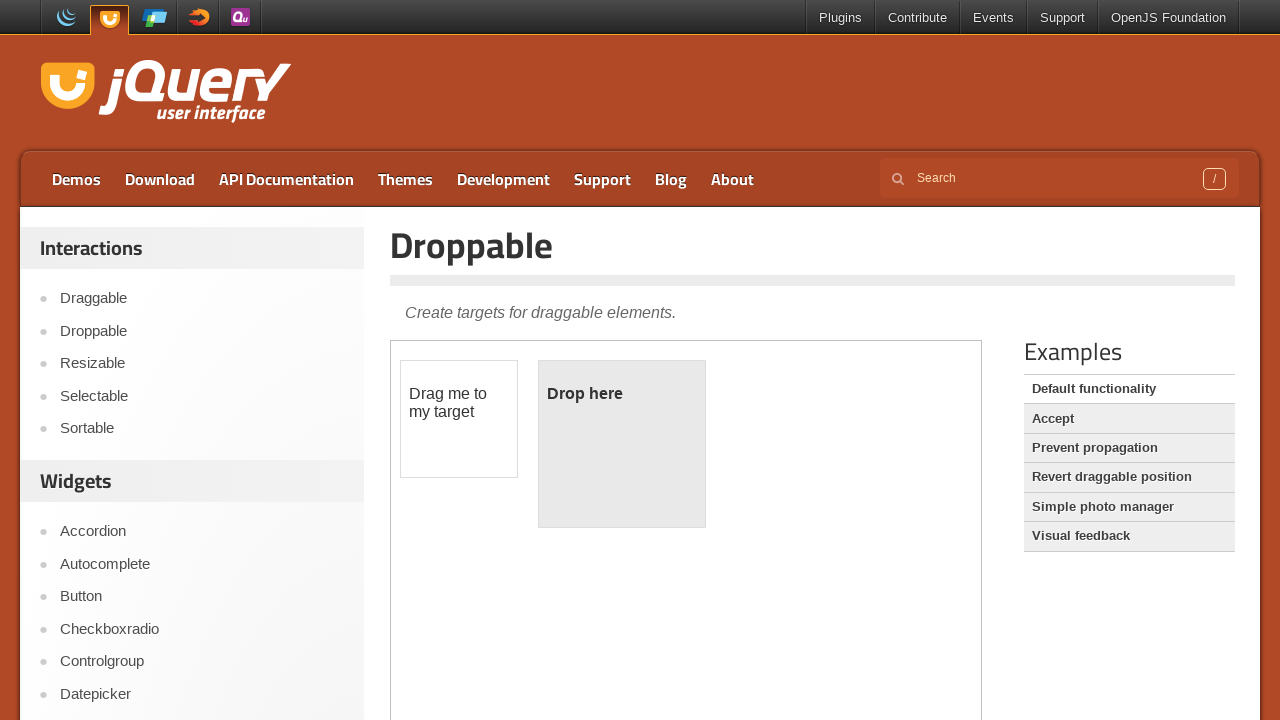

Located droppable target element within iframe
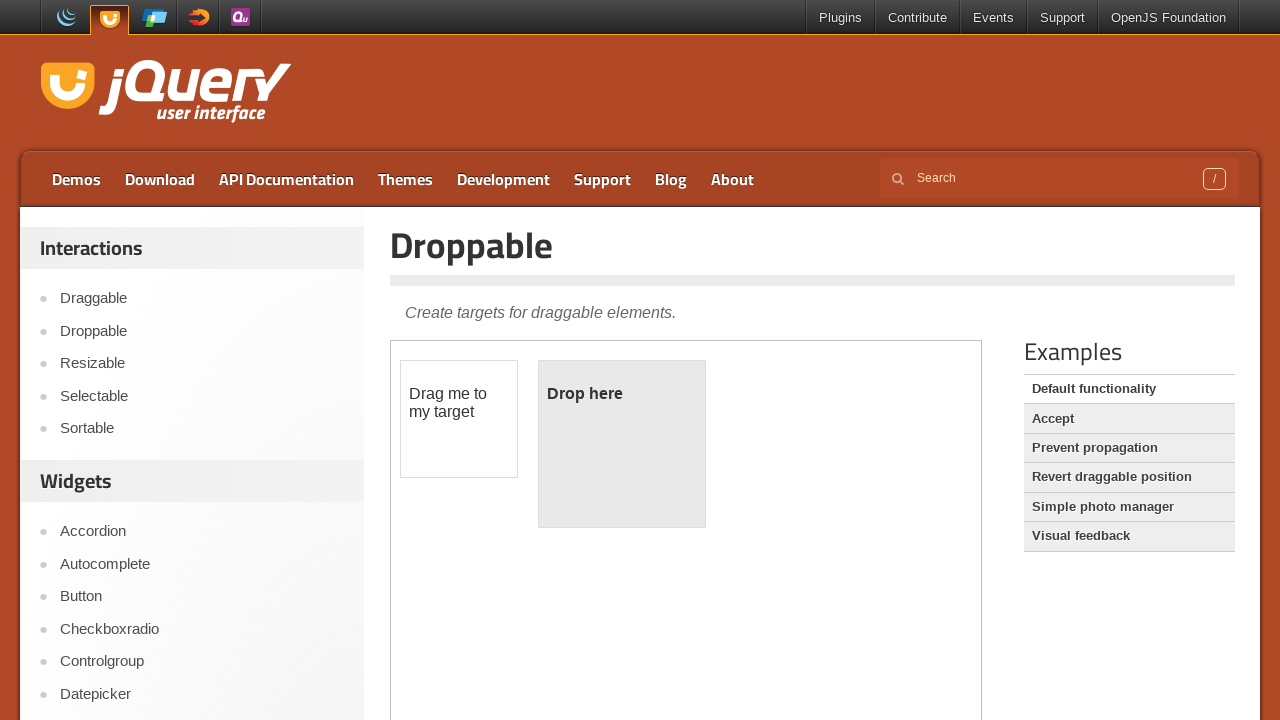

Dragged draggable element onto droppable target area at (622, 444)
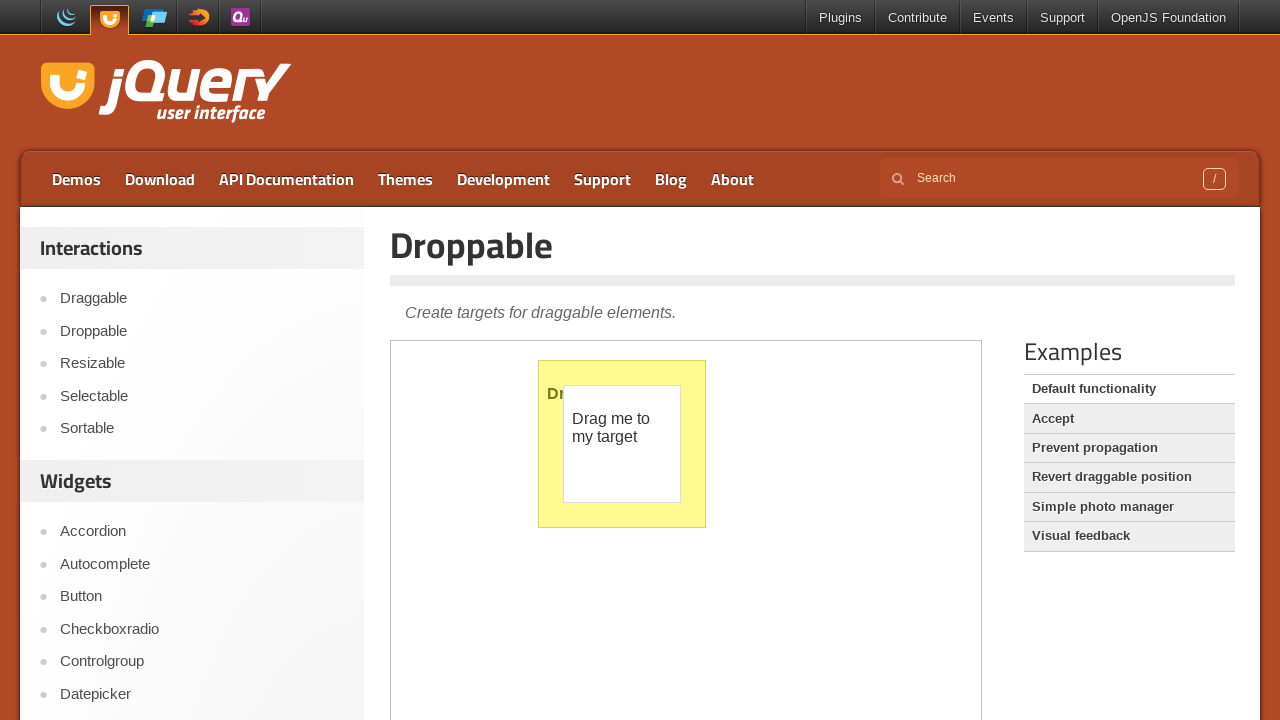

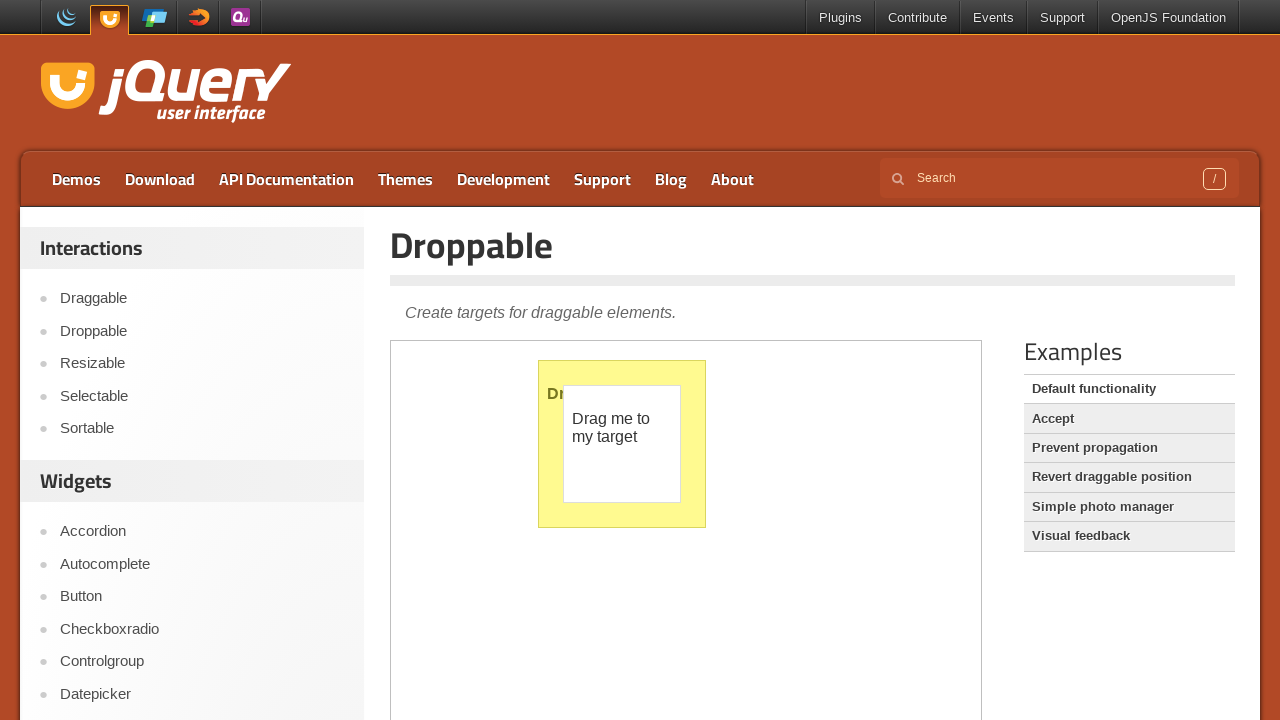